Navigates to Steam store homepage and verifies the page title

Starting URL: https://store.steampowered.com/

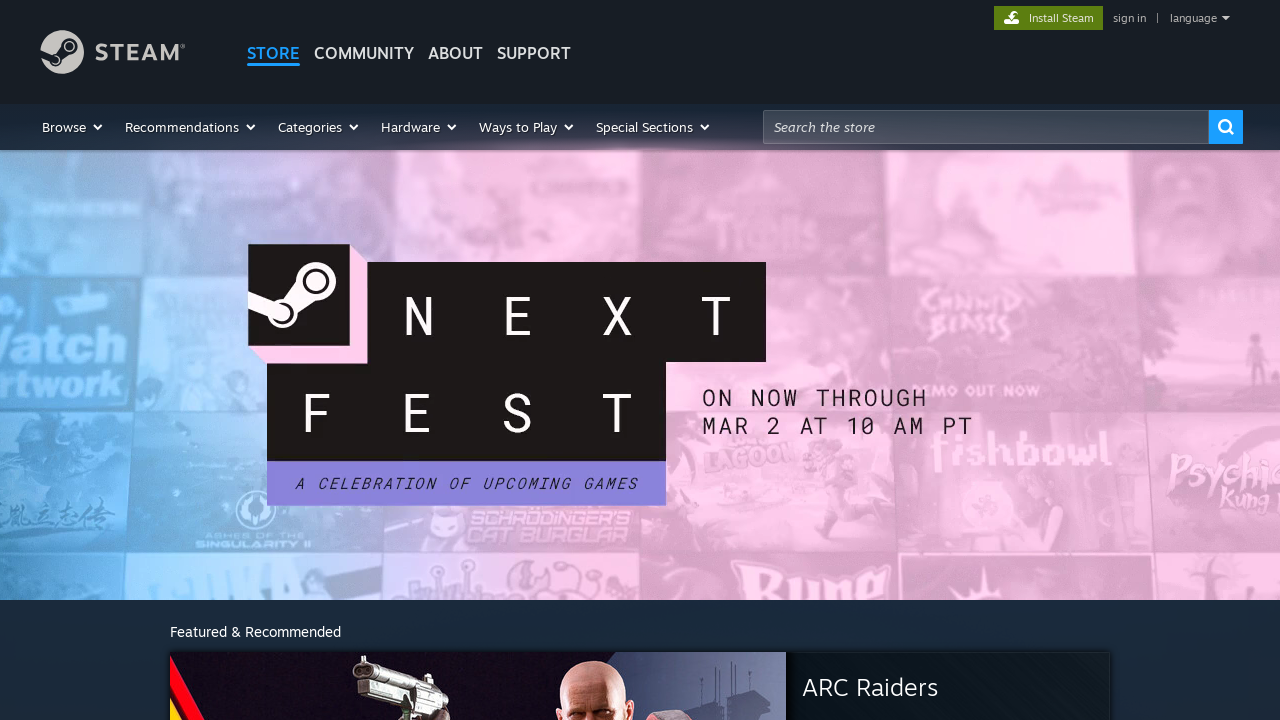

Navigated to Steam store homepage
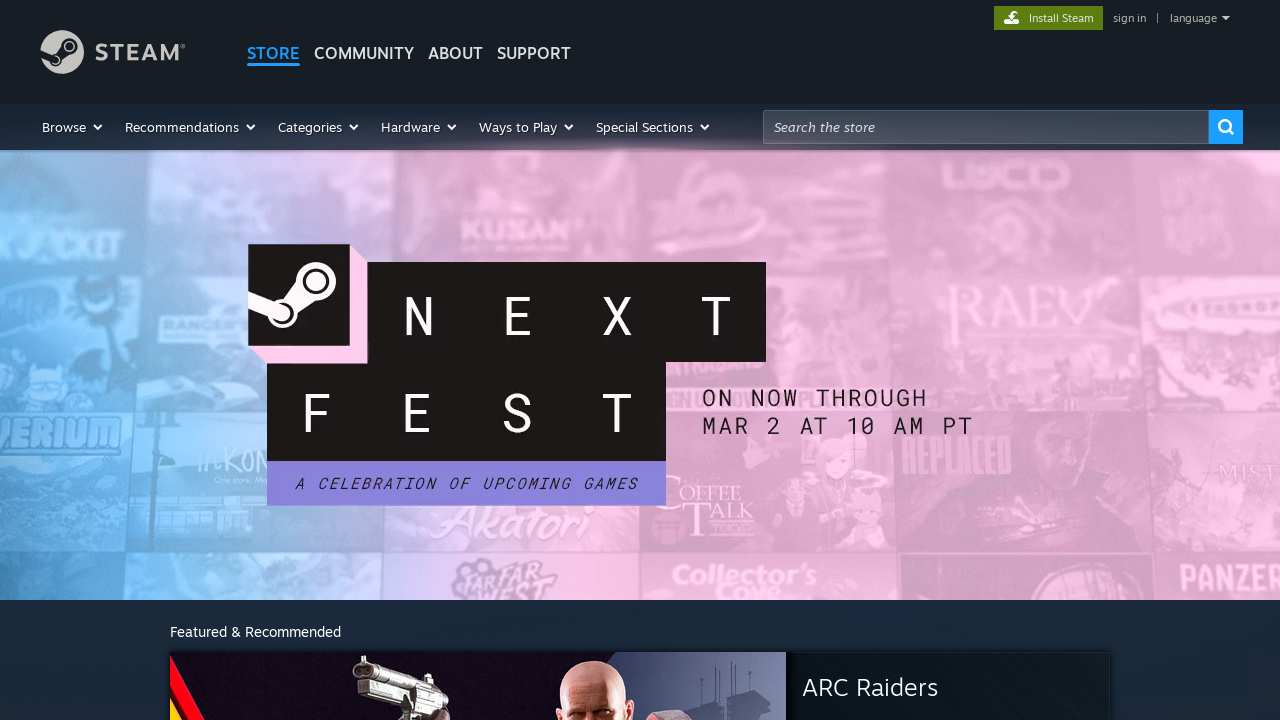

Verified page title is 'Welcome to Steam'
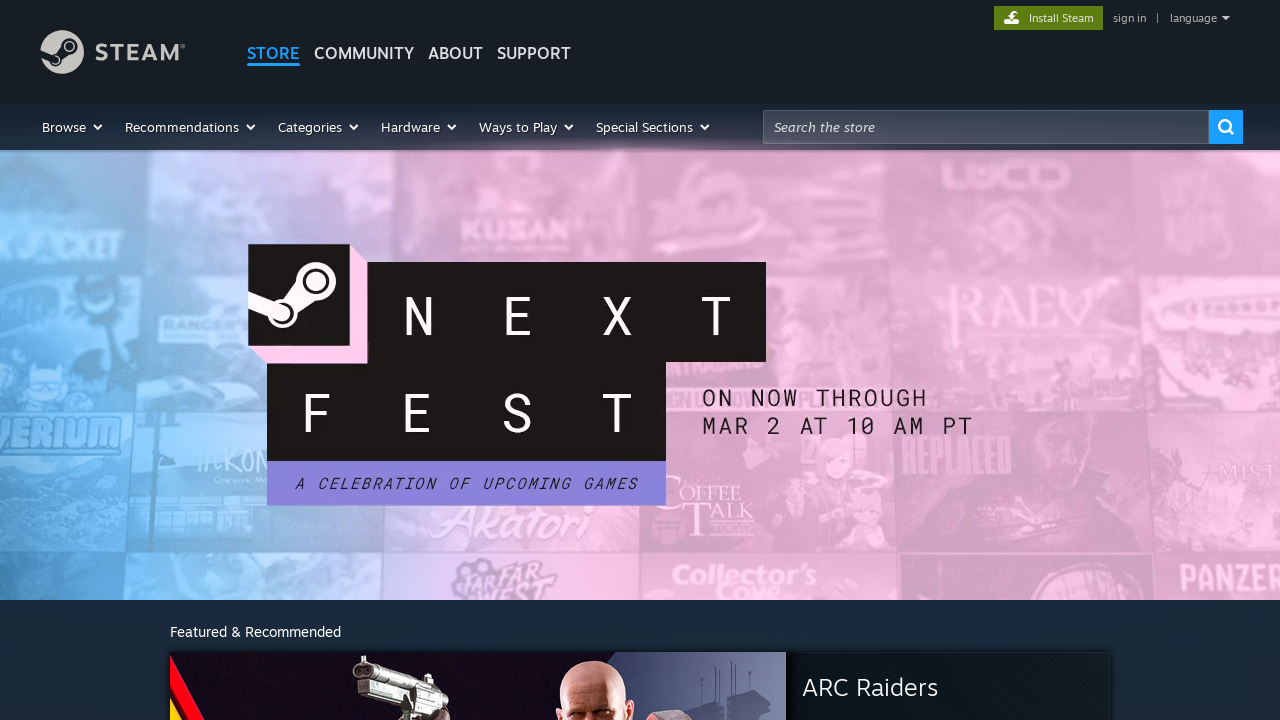

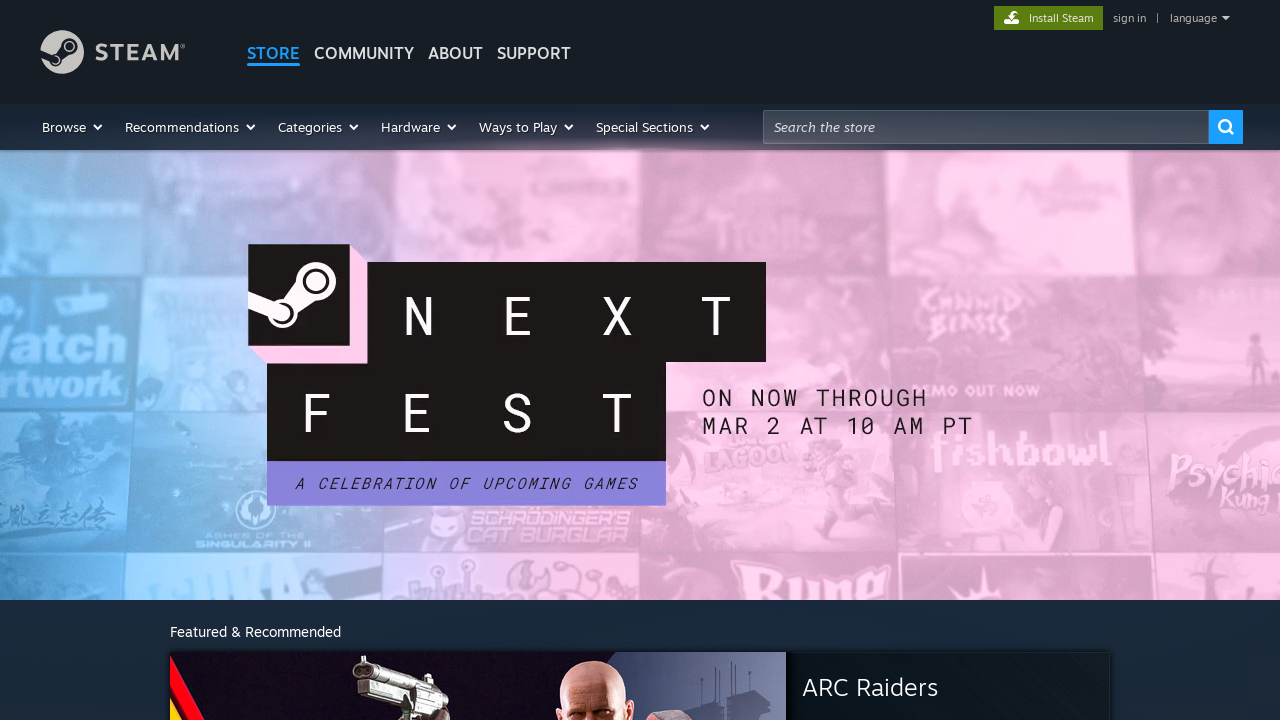